Navigates to the Indian government COVID-19 archive page and clicks on the statewise data section link to expand or view state-level information.

Starting URL: https://www.mygov.in/covid-19-archive

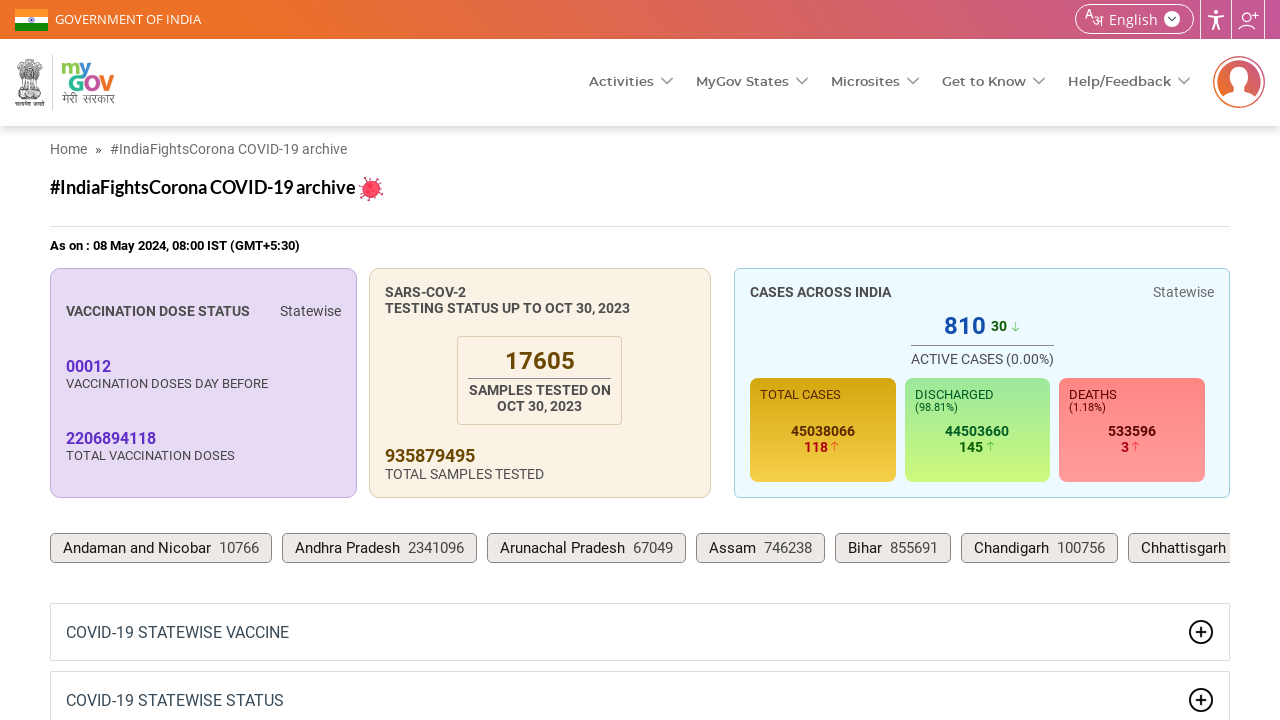

Navigated to Indian government COVID-19 archive page
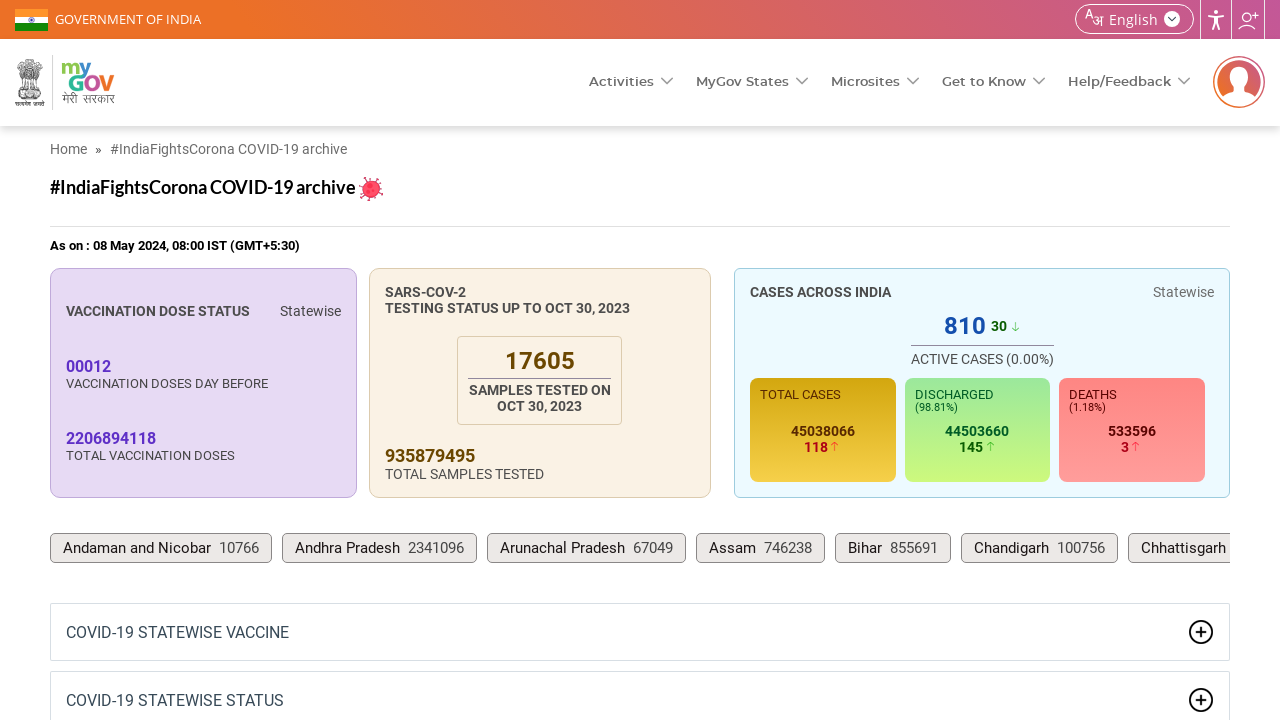

Clicked on statewise data section link to expand or view state-level information at (1201, 700) on div.ac_title1.statewise_title a
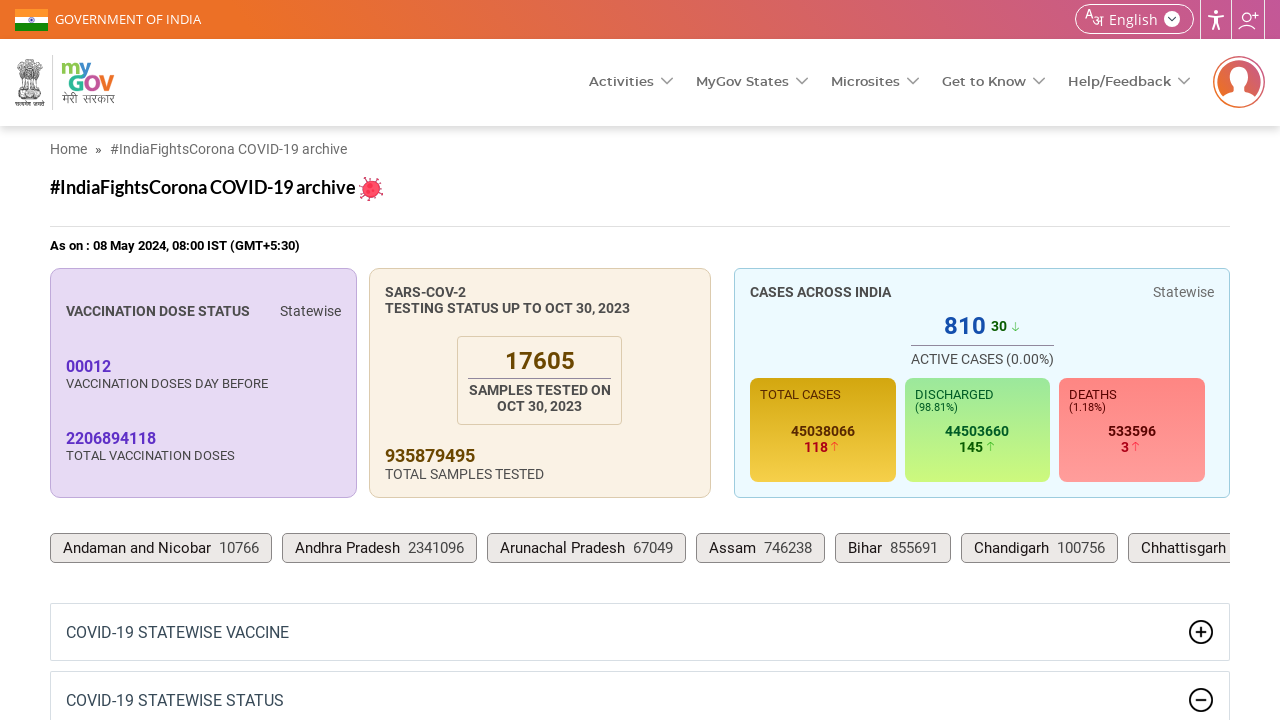

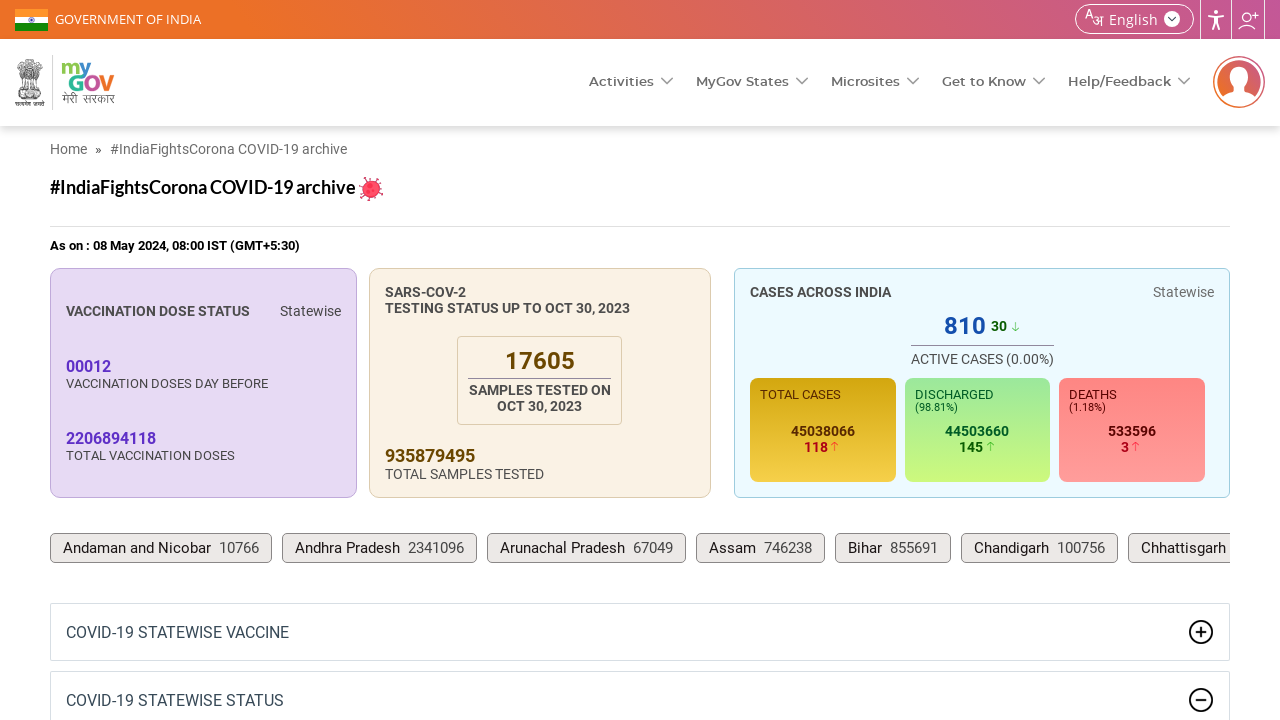